Navigates to the BugSpotter about page, maximizes the browser window, and retrieves the page title and current URL for verification.

Starting URL: http://bugspotter.in/about.html

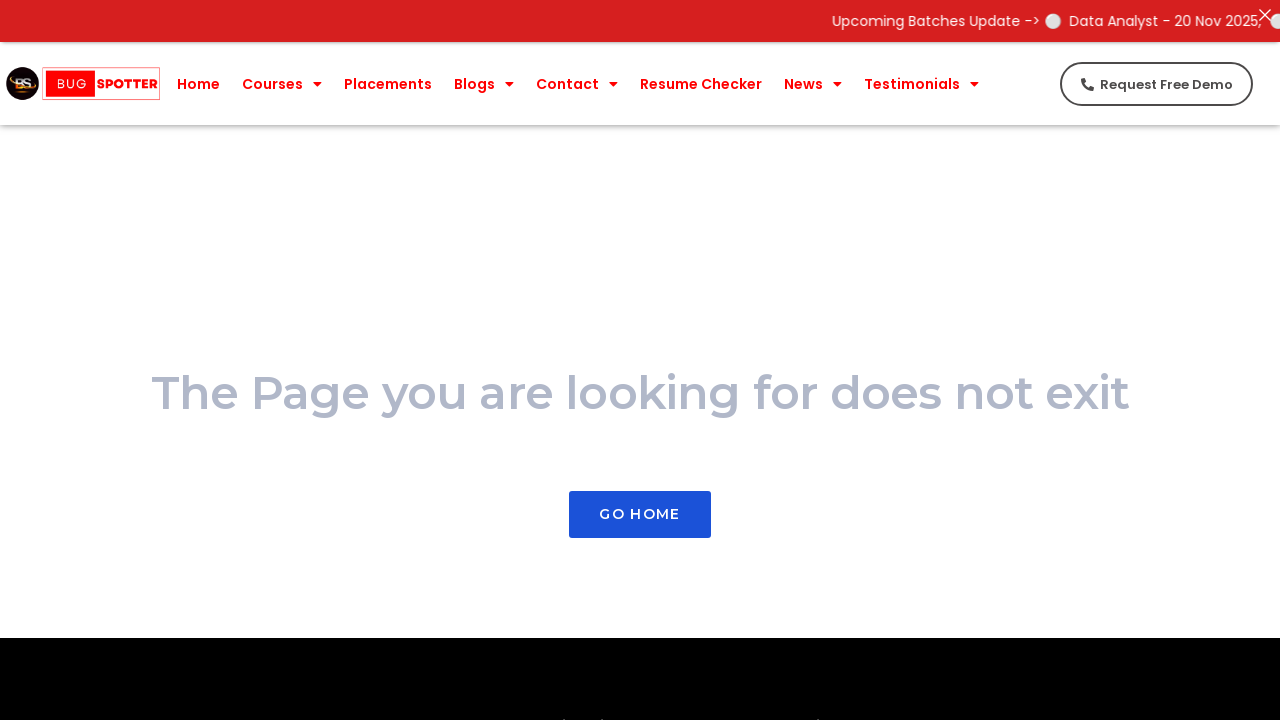

Navigated to BugSpotter about page
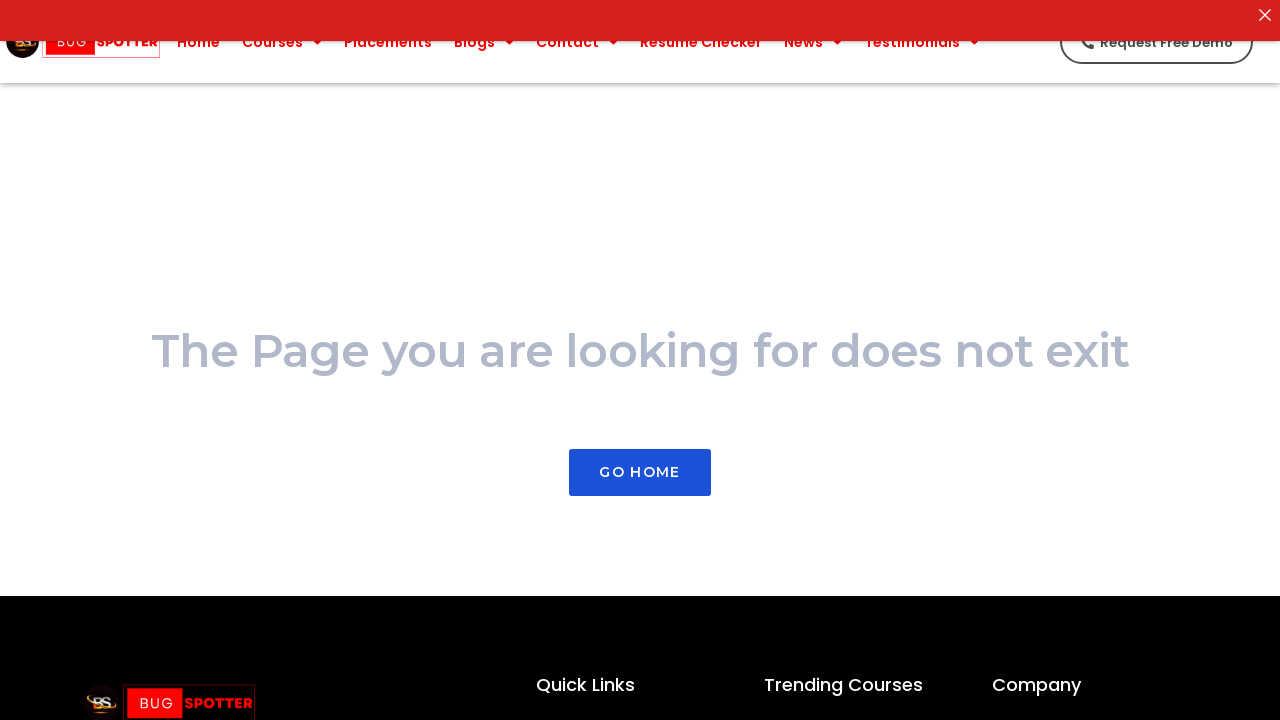

Maximized browser window to 1920x1080
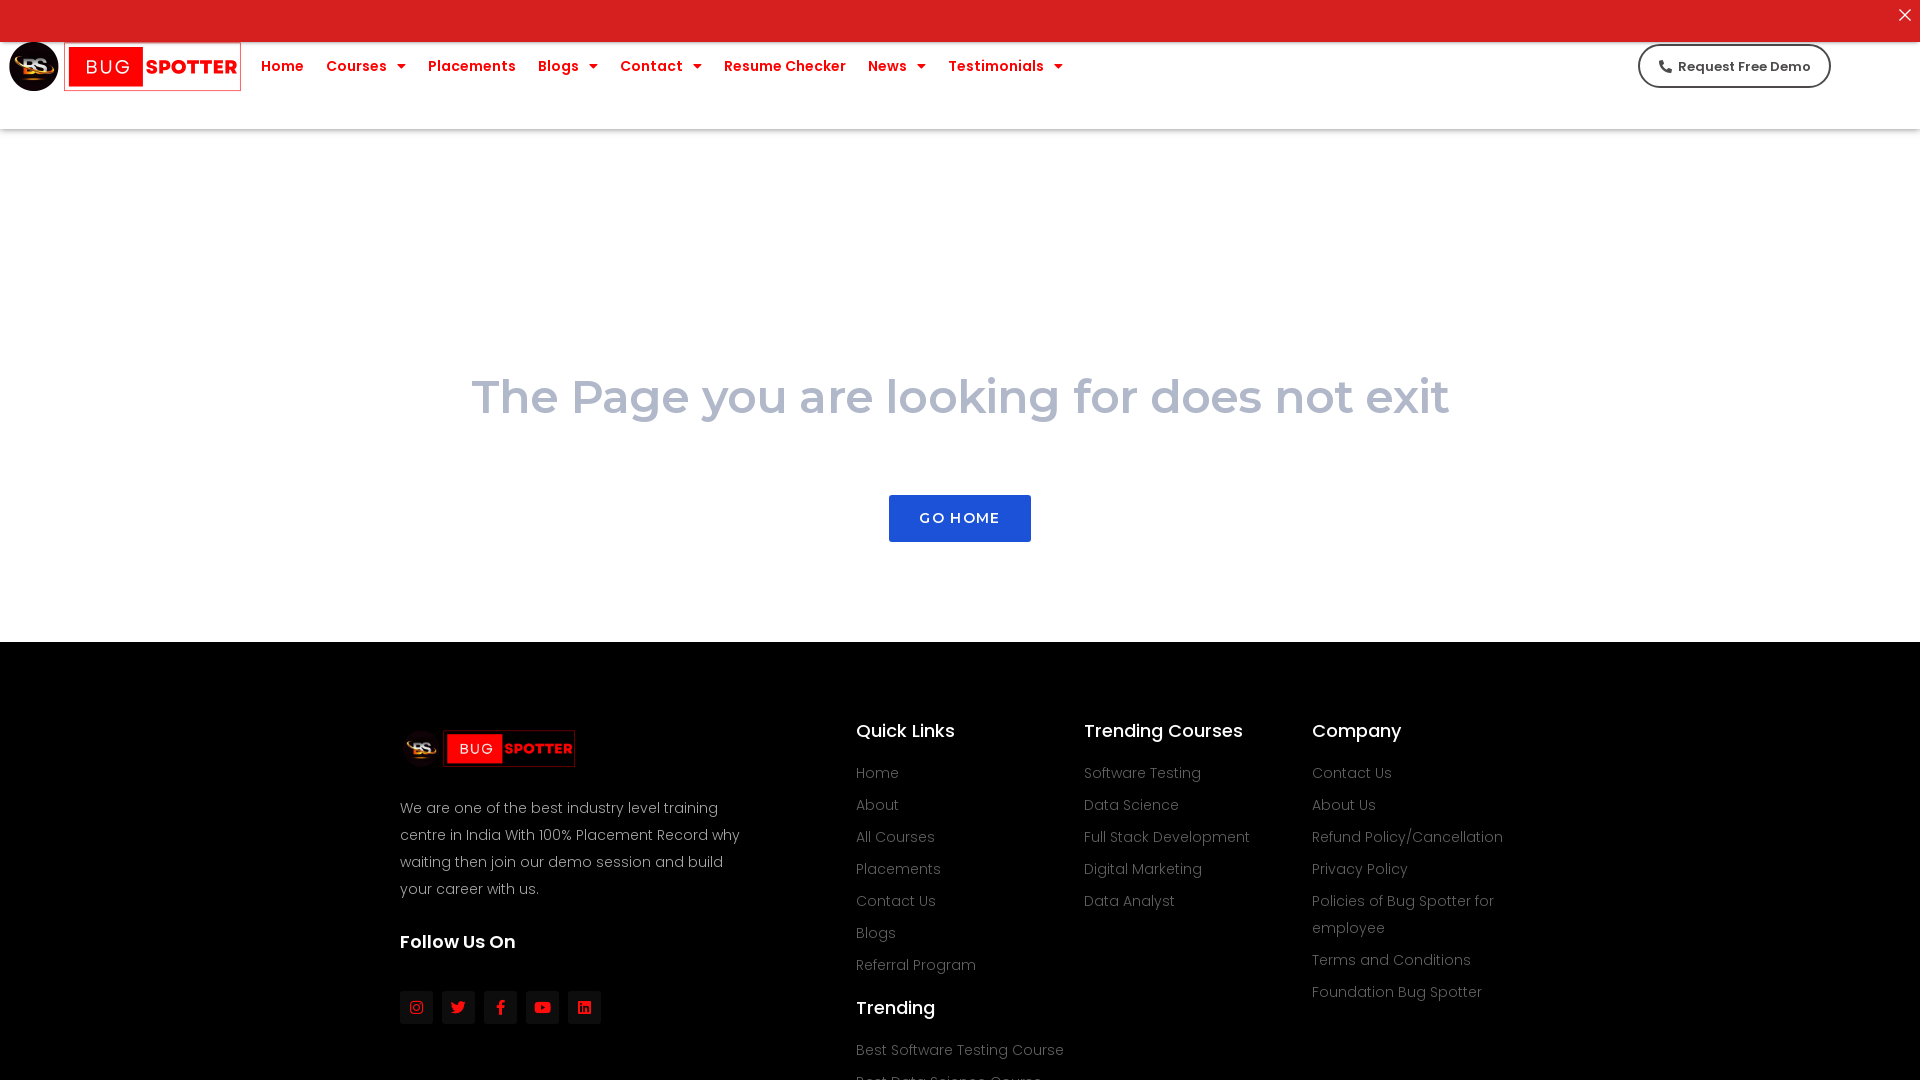

Page fully loaded
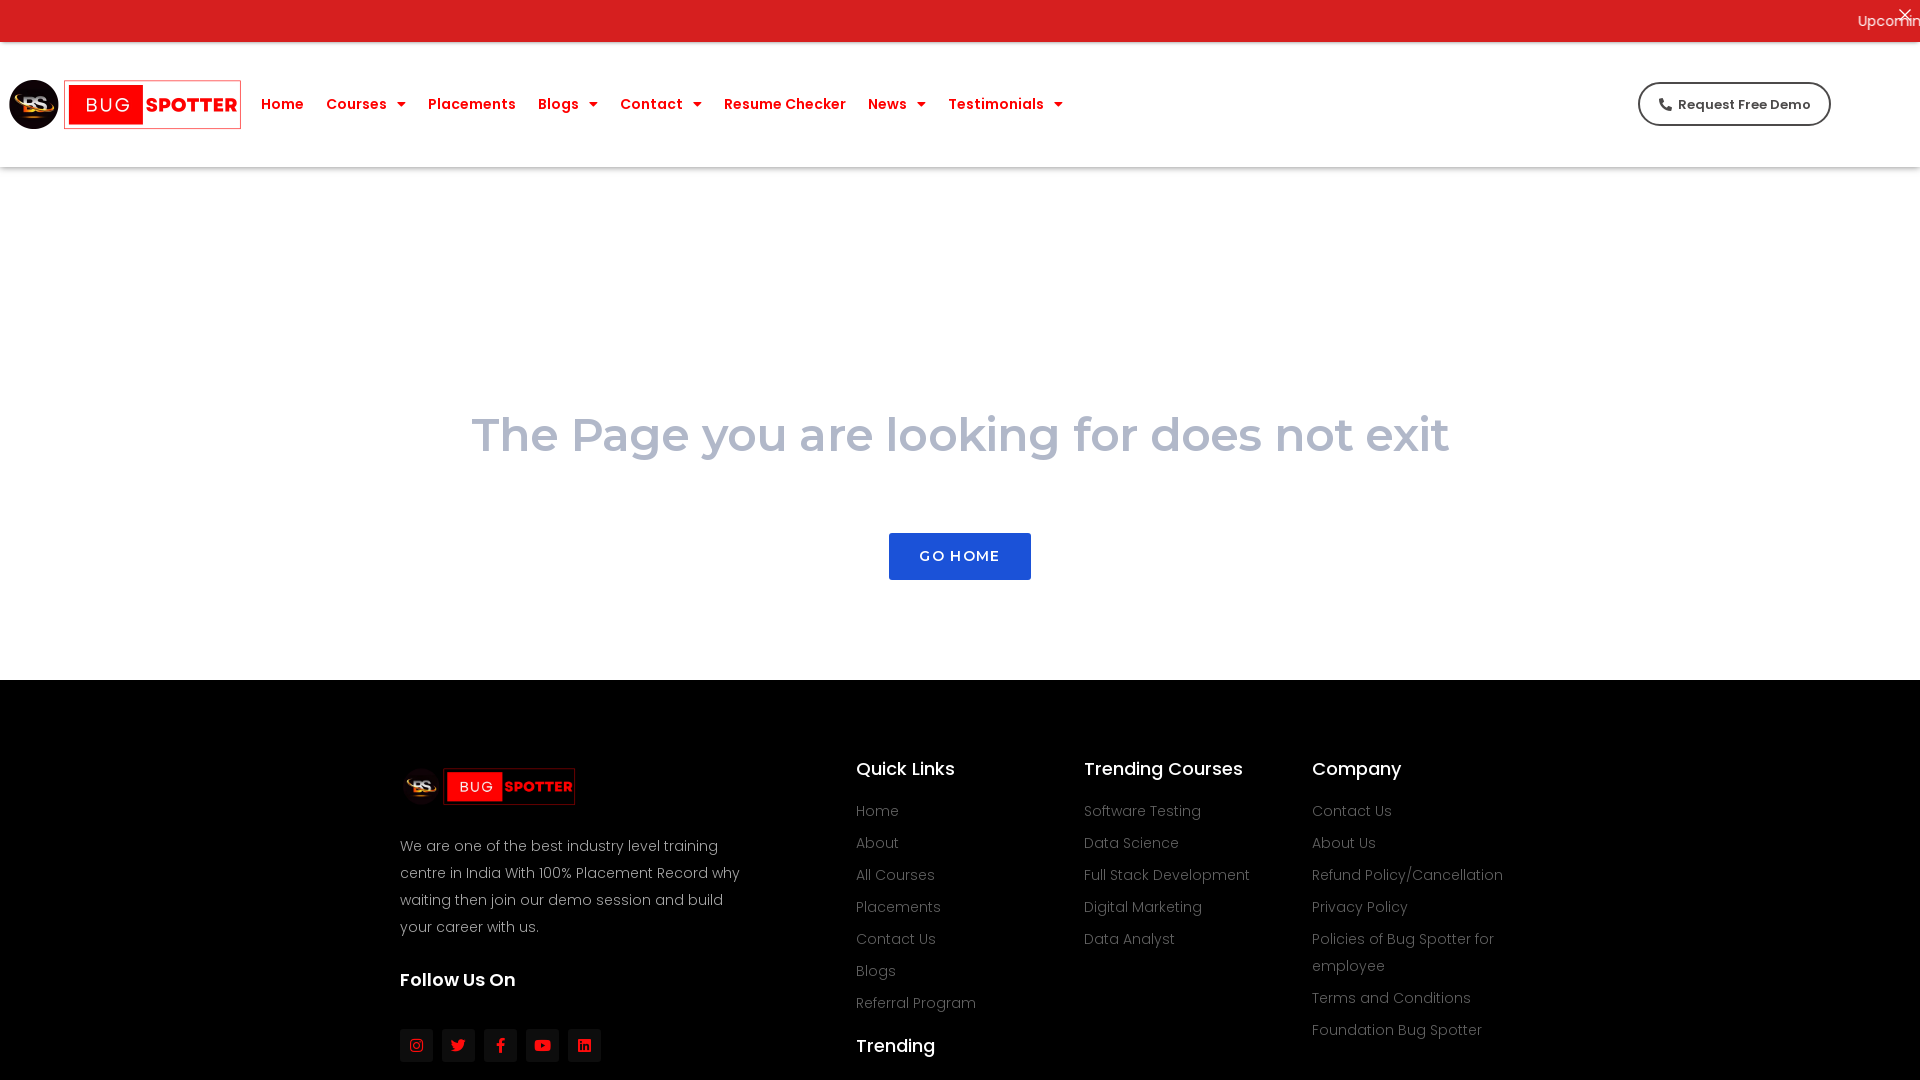

Retrieved page title: Page Not Found - BUGSPOTTER
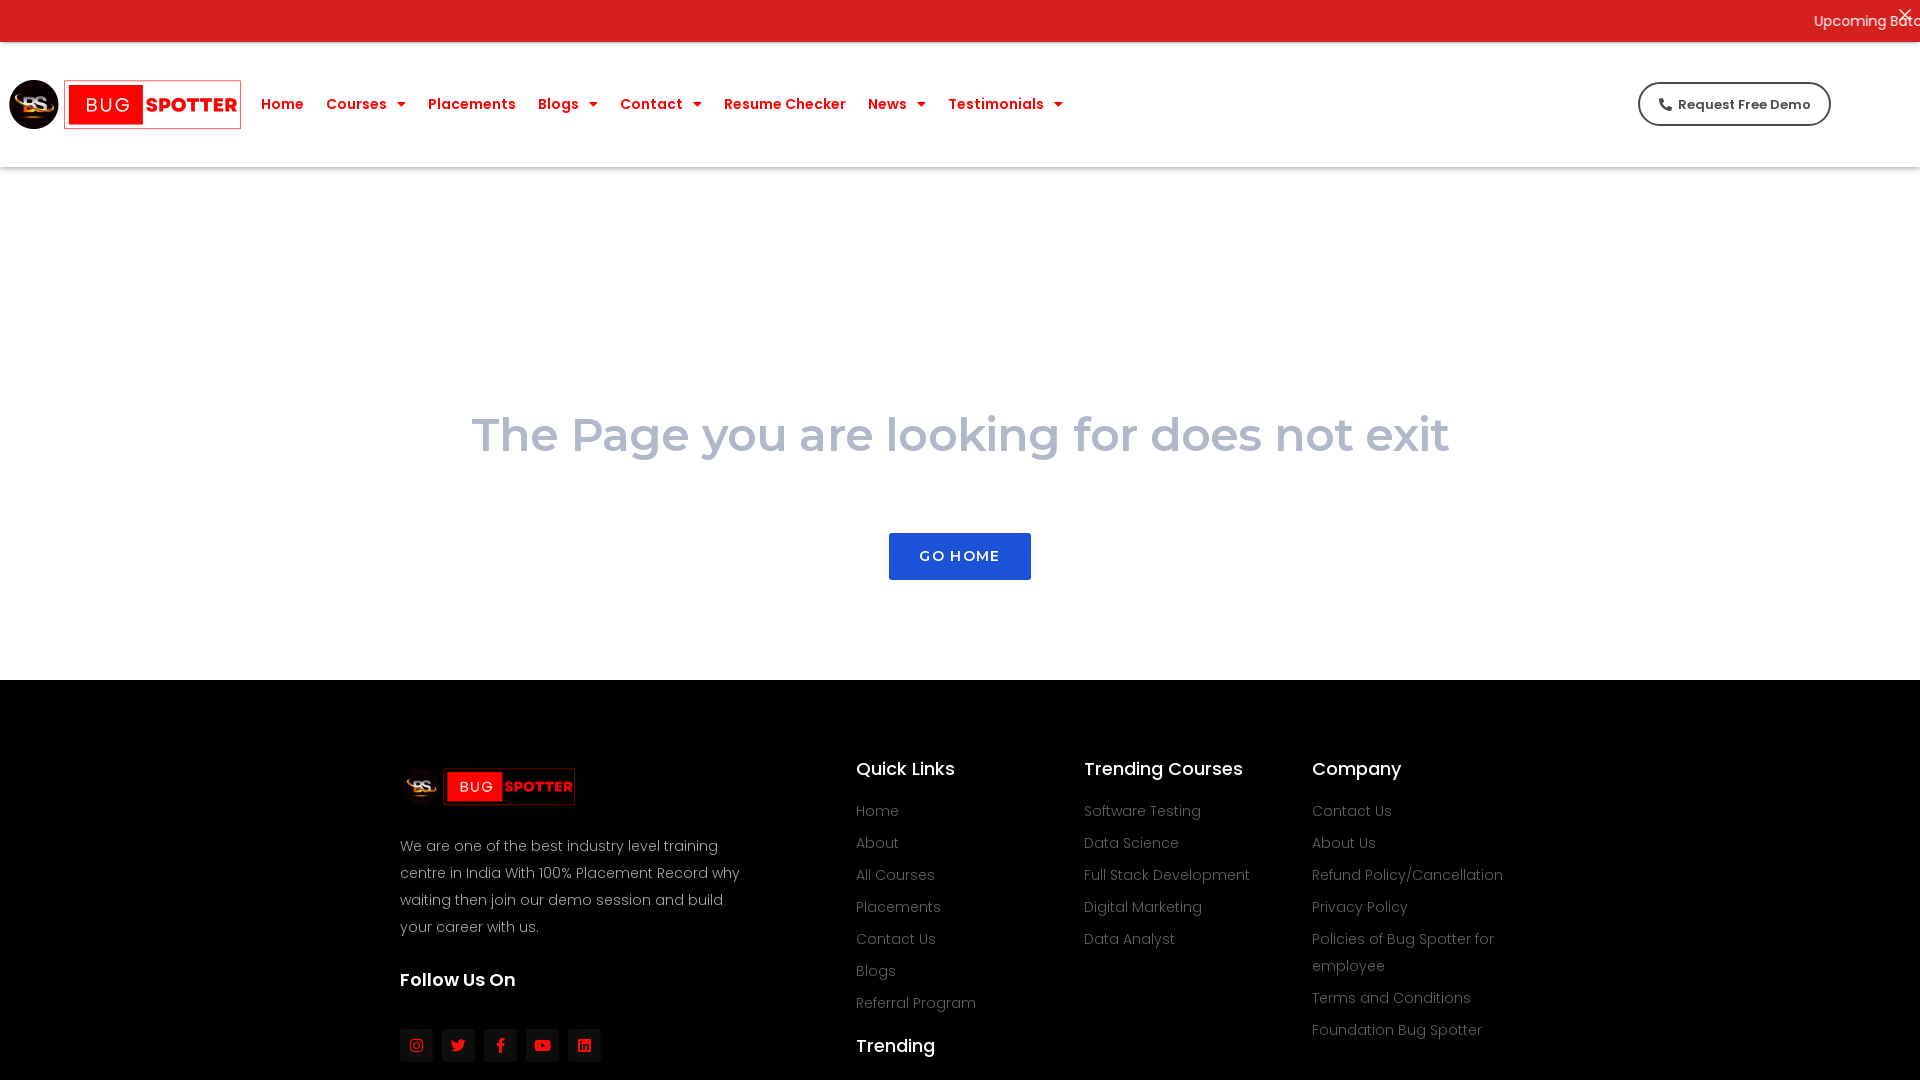

Retrieved current URL: https://bugspotter.in/about.html
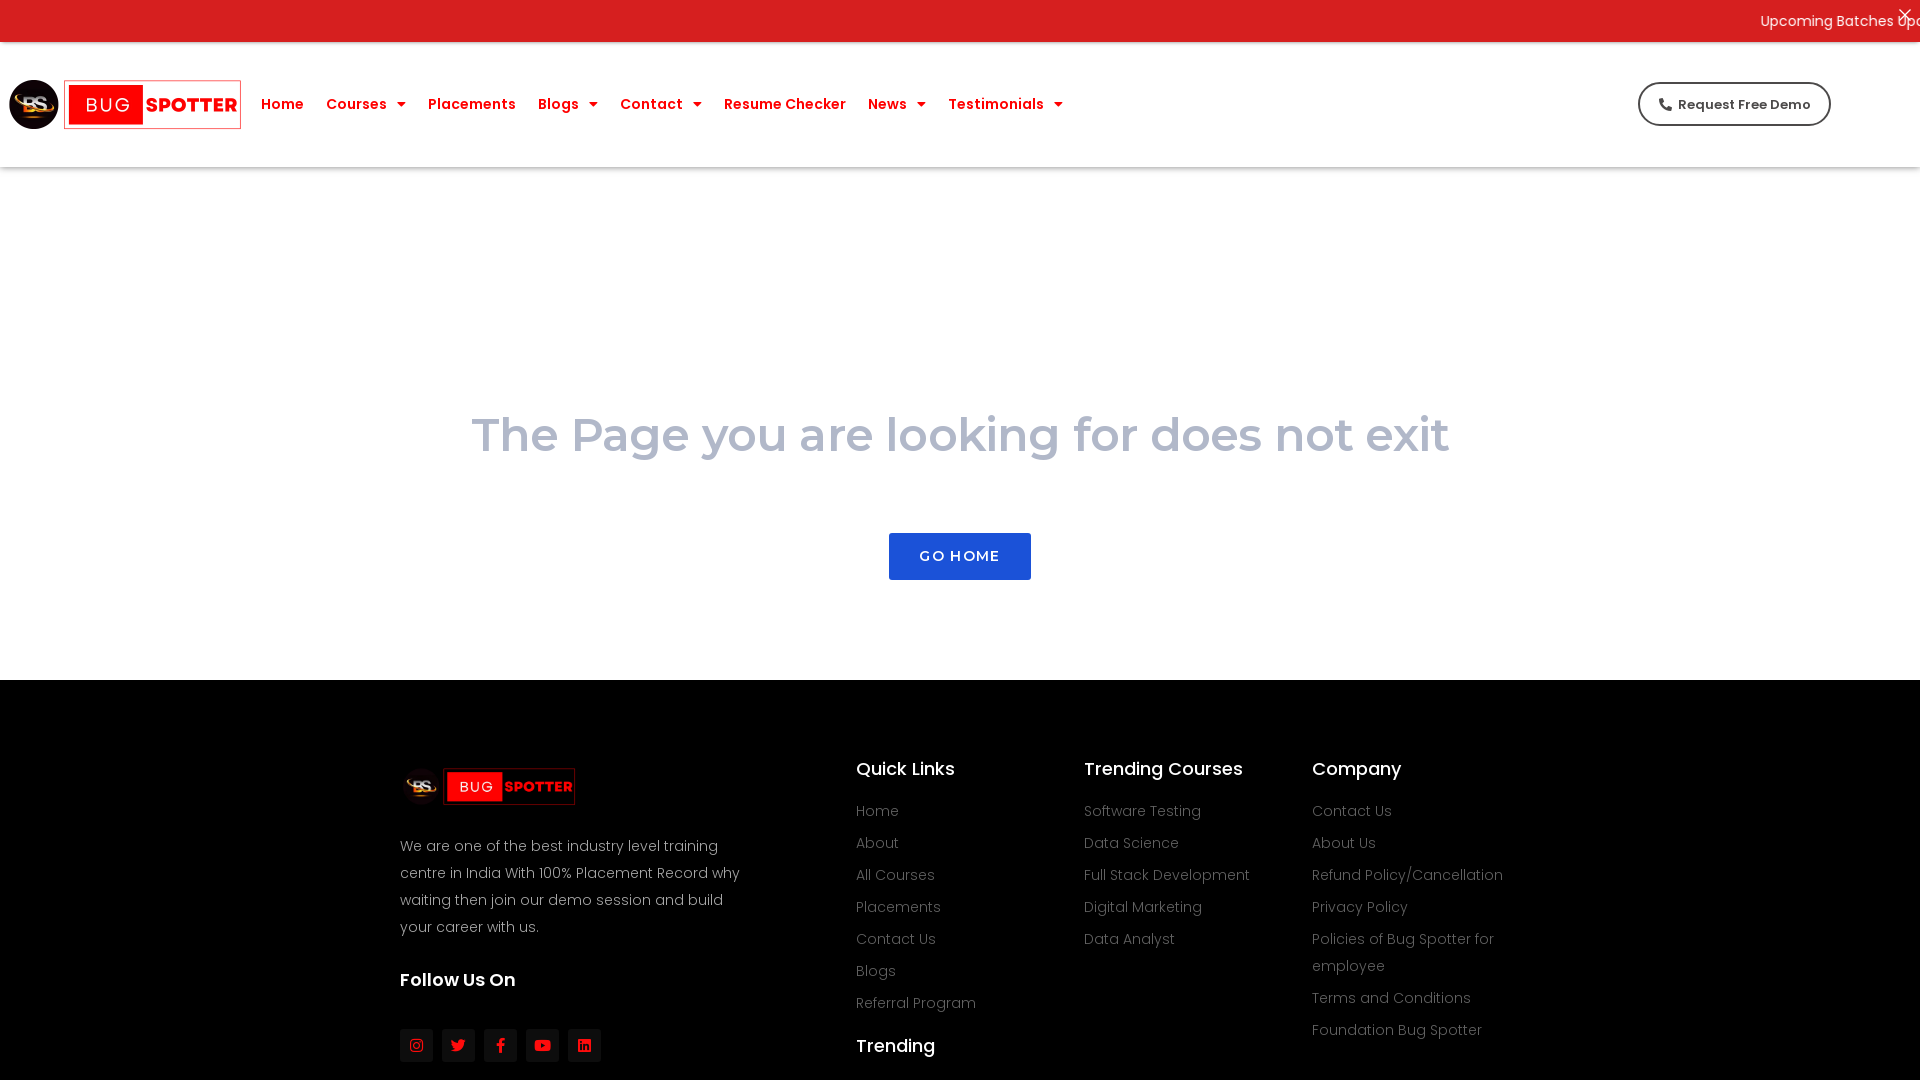

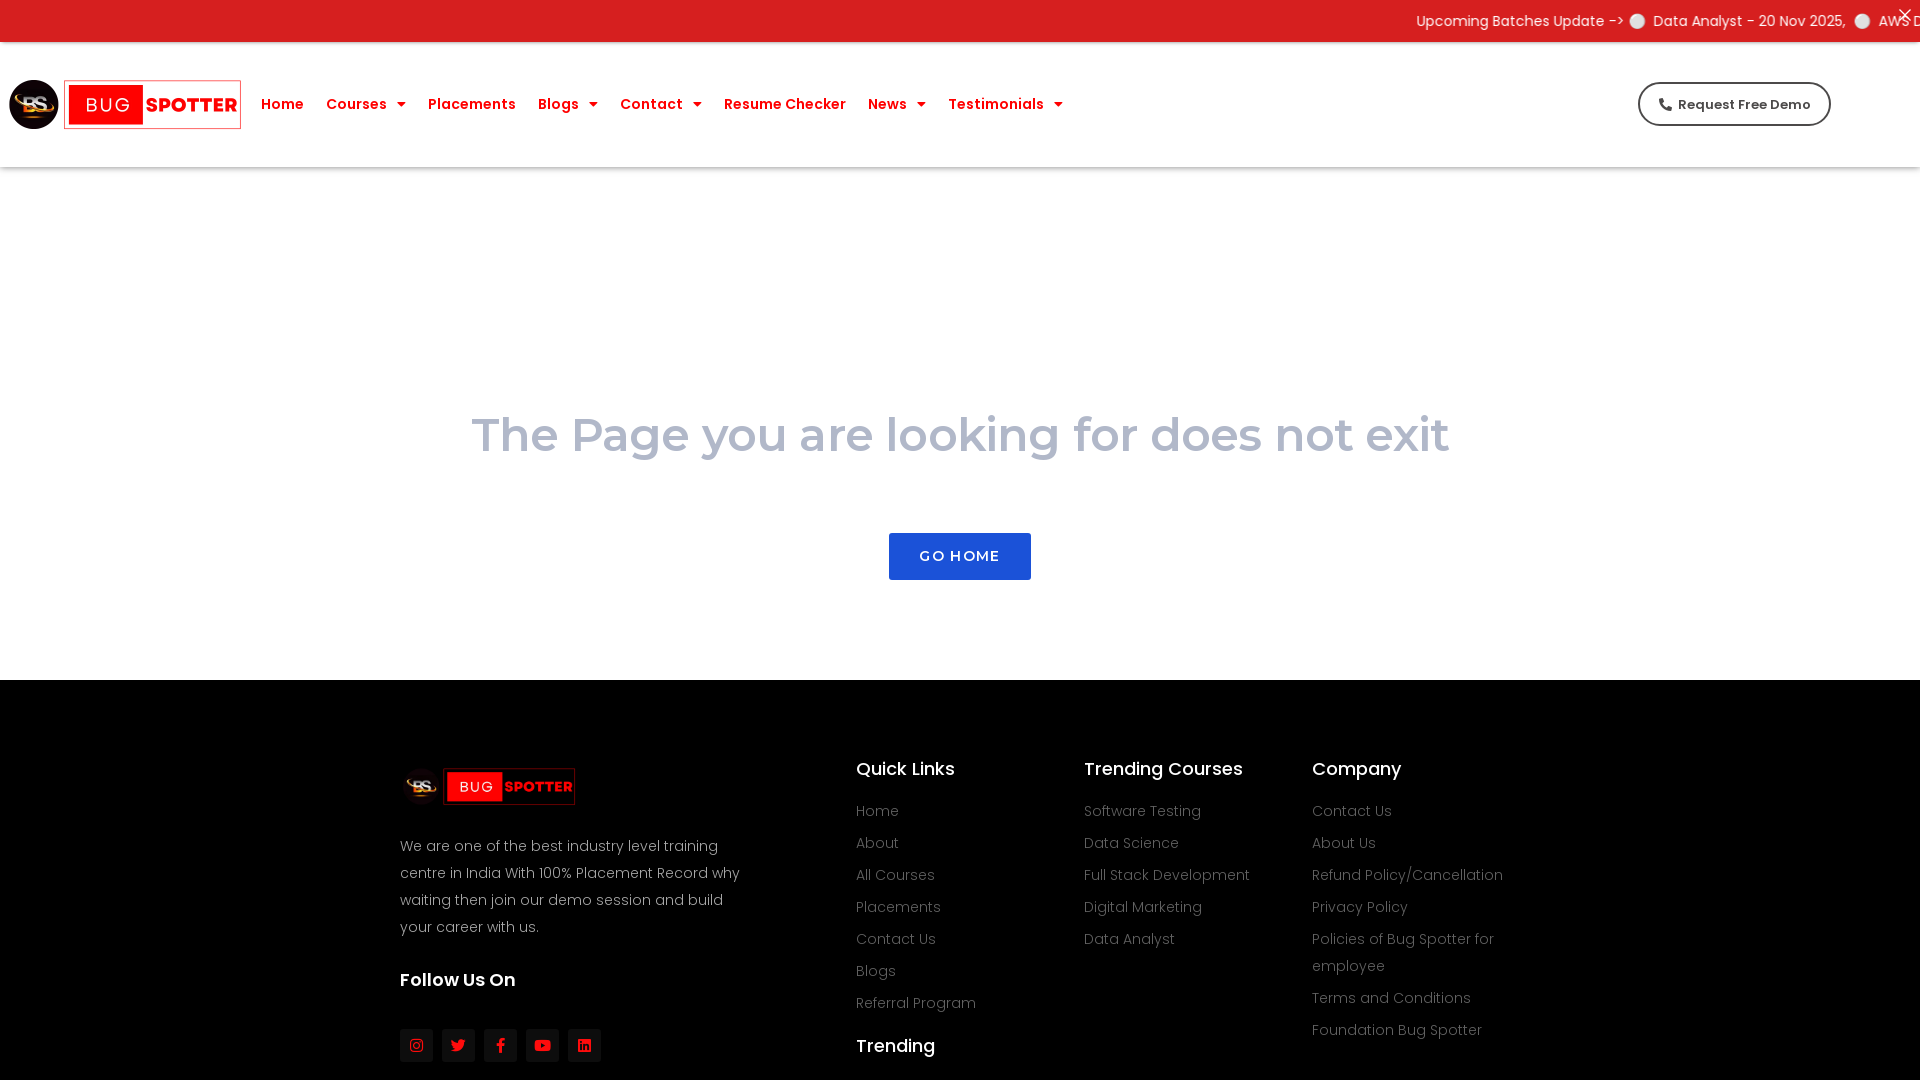